Tests AJAX functionality by clicking a button and waiting for dynamically loaded content including an h1 element and delayed h3 text to appear

Starting URL: https://v1.training-support.net/selenium/ajax

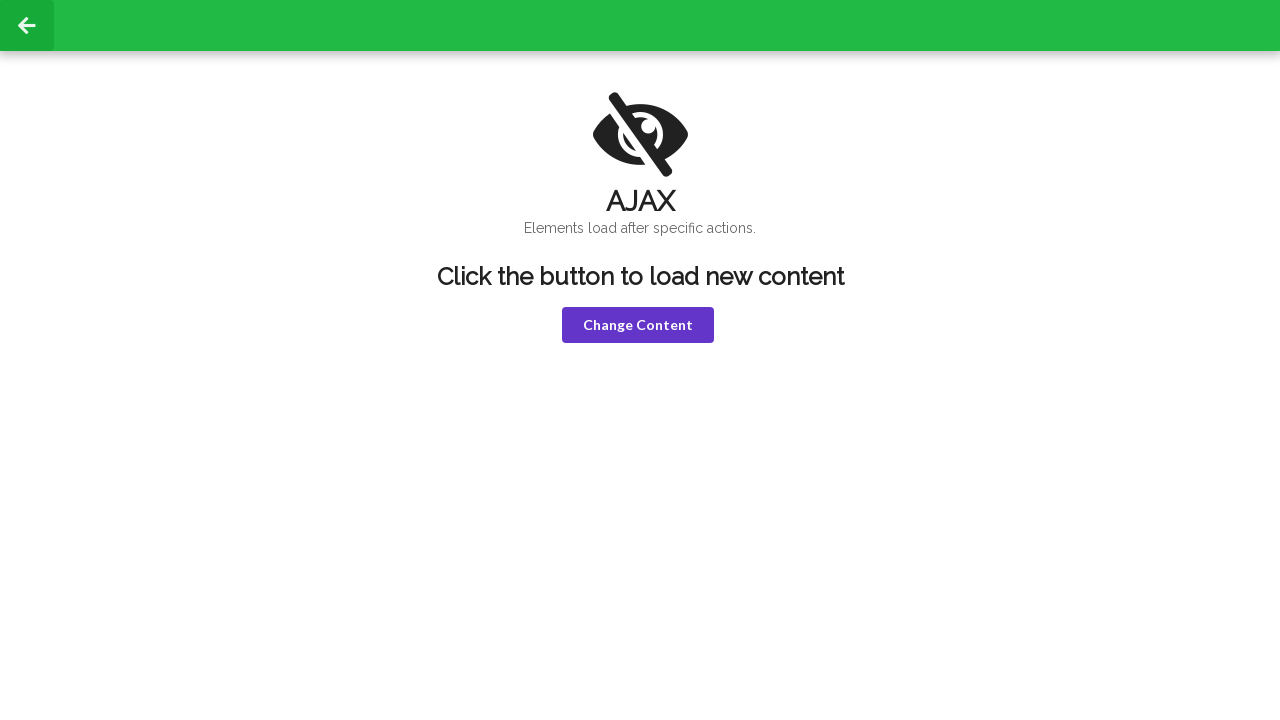

Clicked violet button to trigger AJAX load at (638, 325) on button.violet
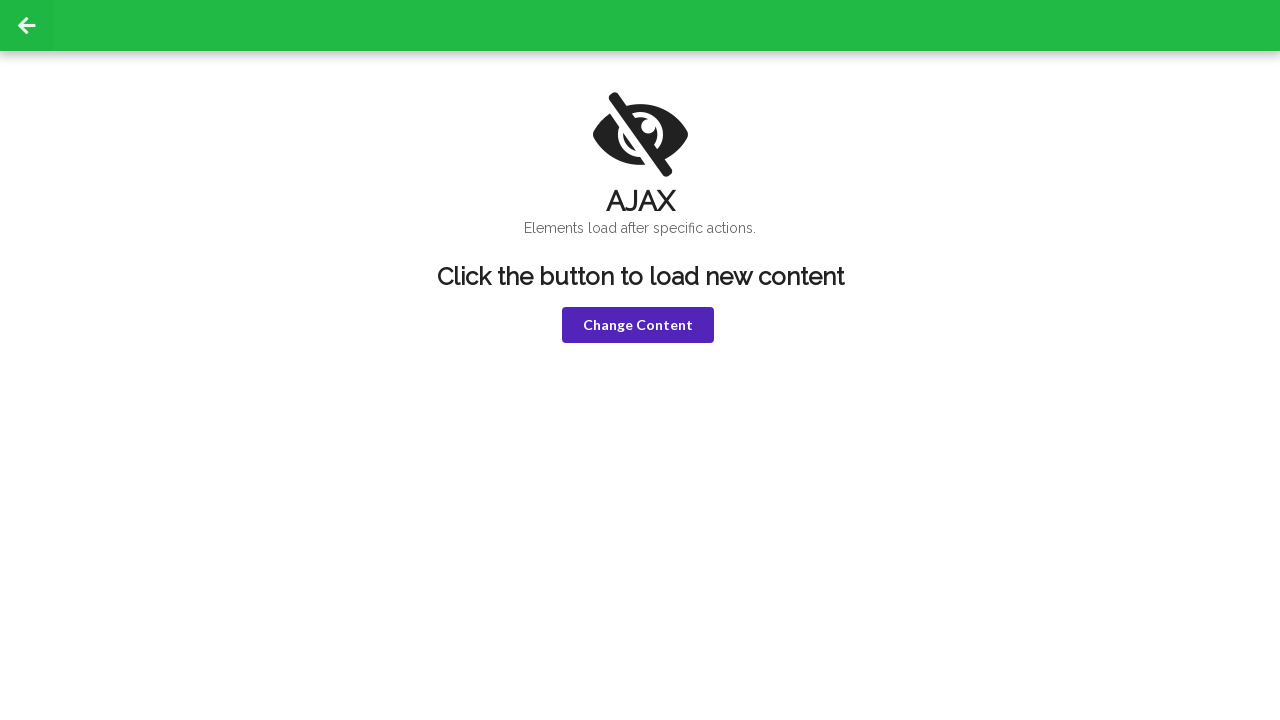

h1 element appeared after AJAX call
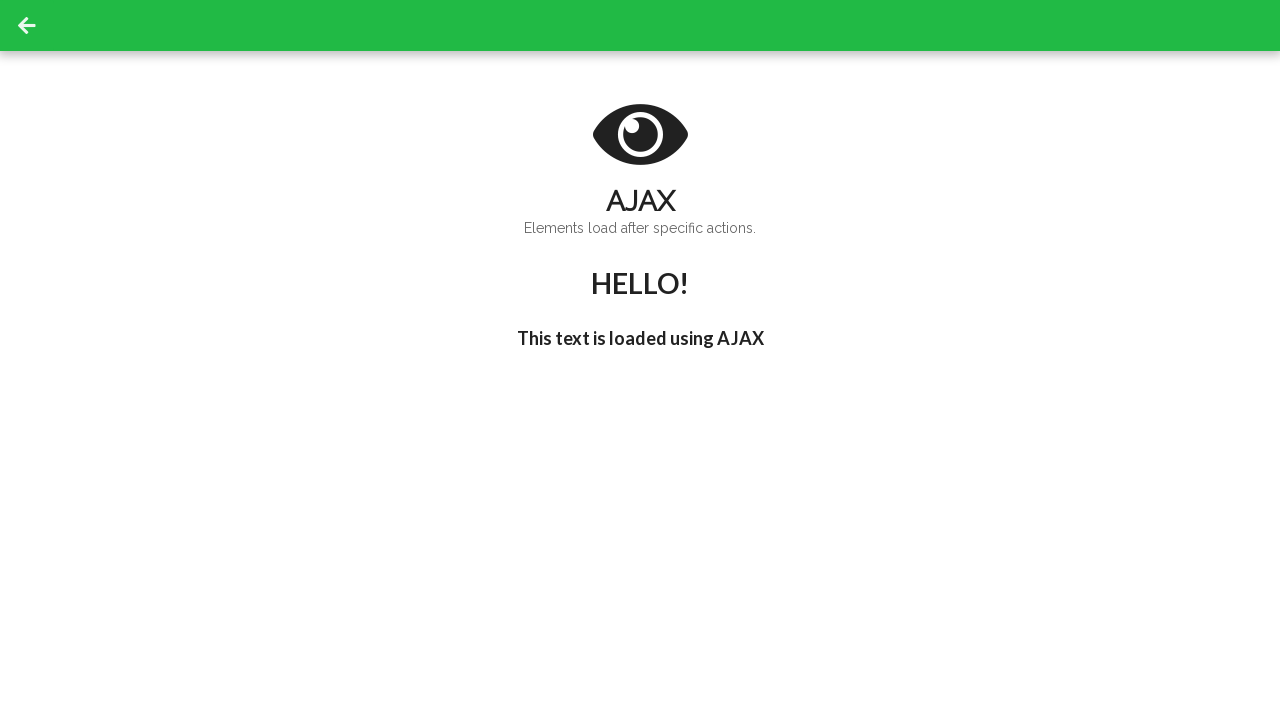

Delayed h3 text with "I'm late!" appeared
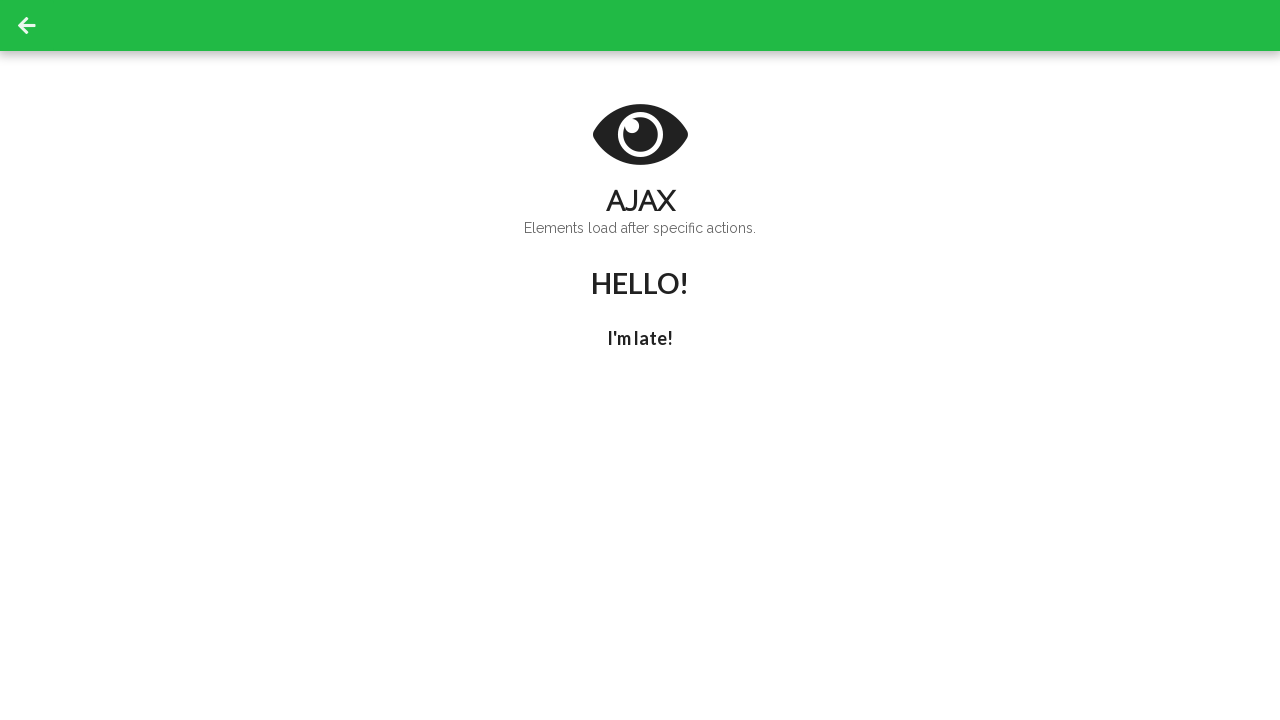

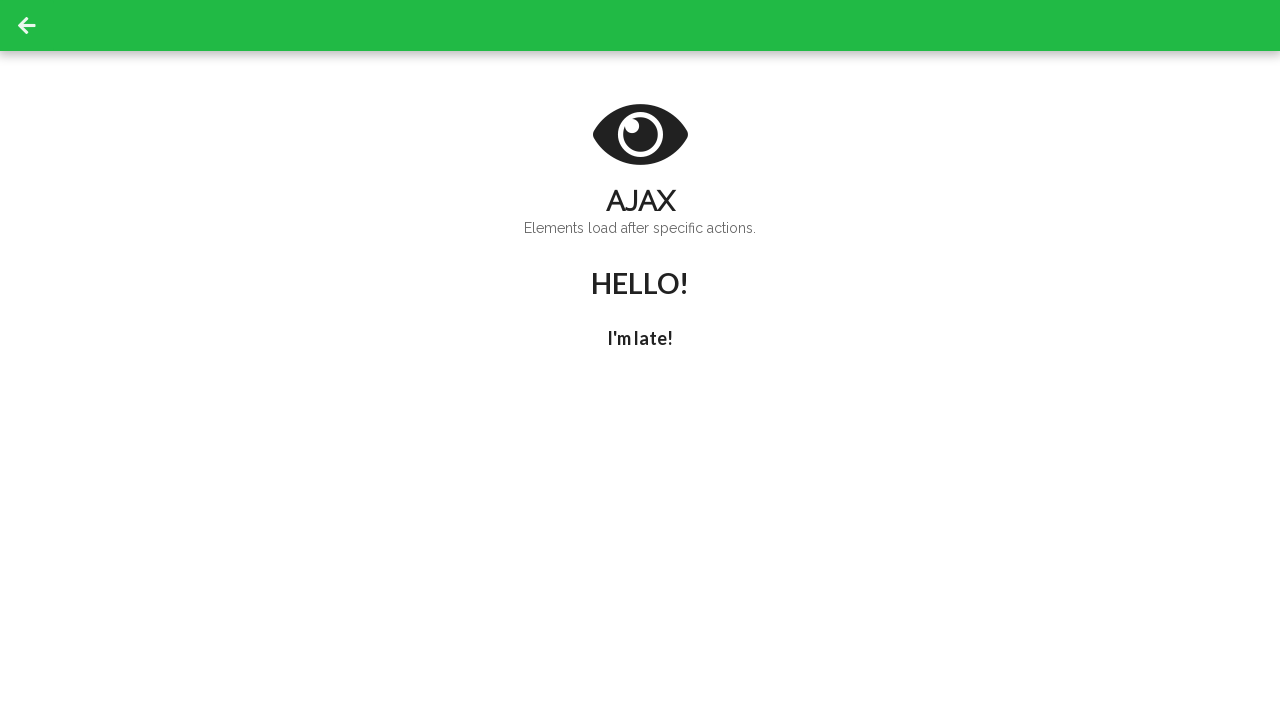